Tests various alert handling scenarios including simple alerts, timed alerts, confirmation dialogs, and prompt alerts with text input

Starting URL: https://demoqa.com/alerts

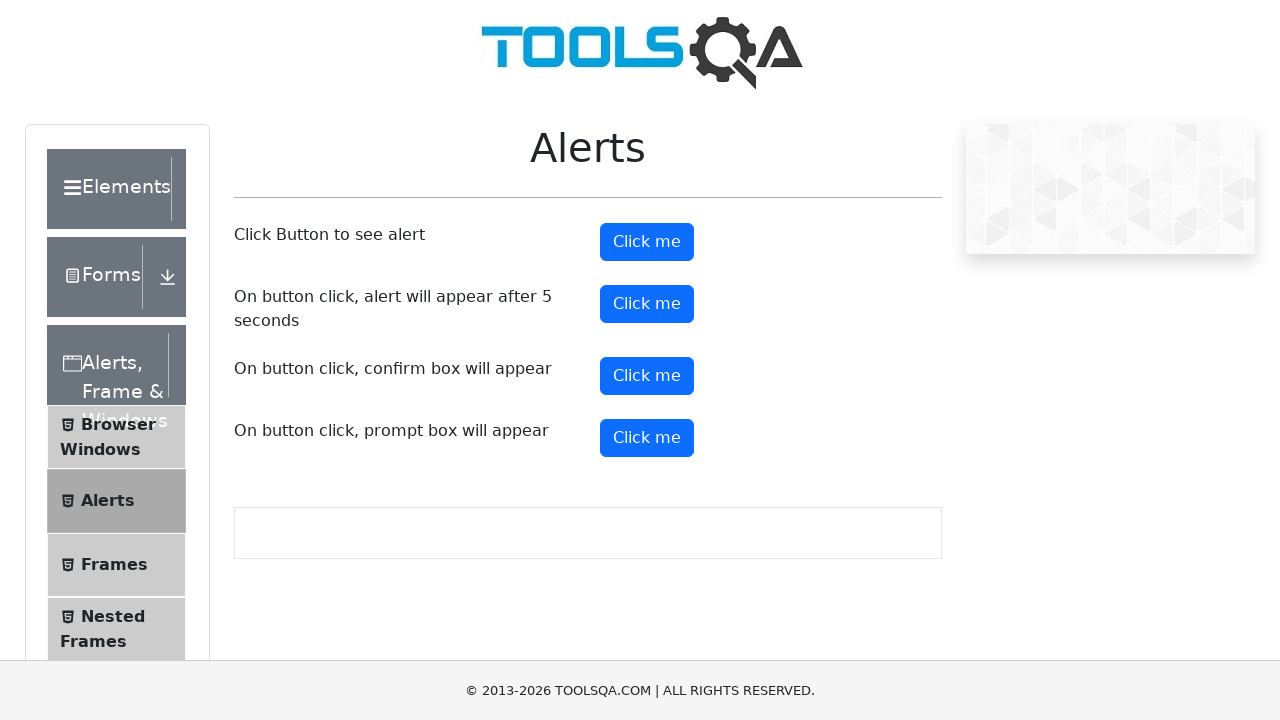

Clicked simple alert button at (647, 242) on #alertButton
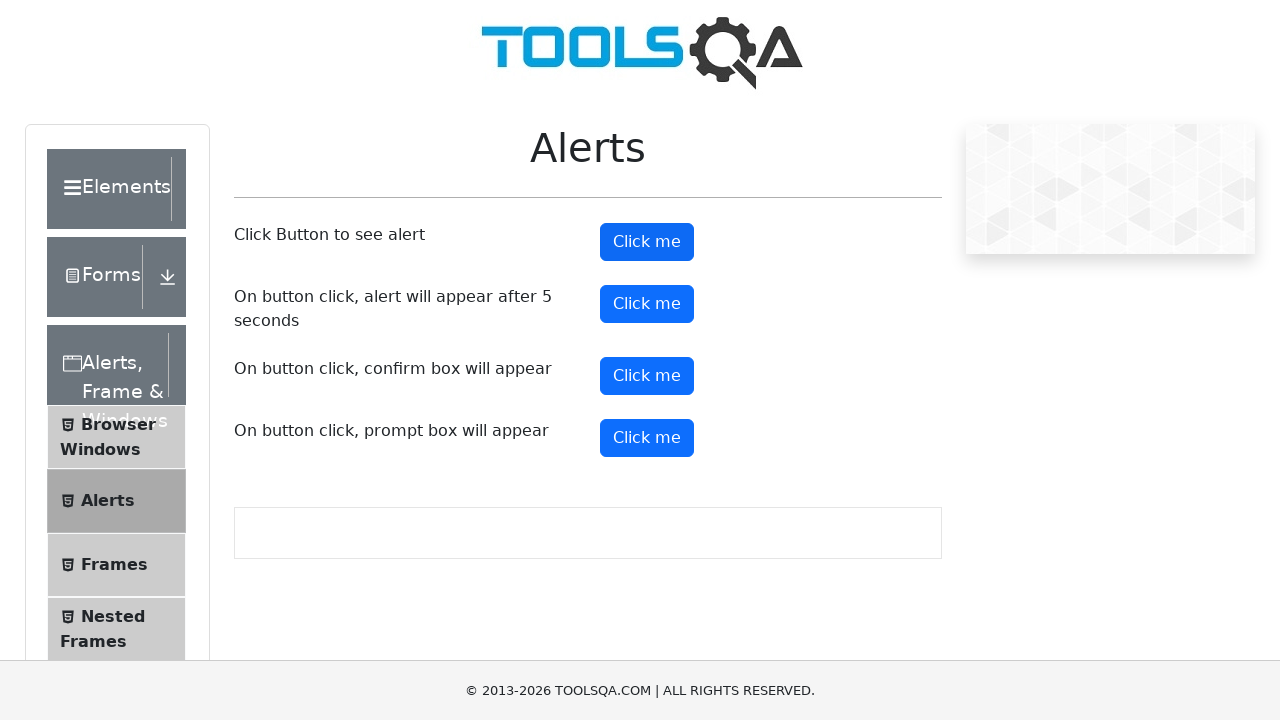

Set up dialog handler to accept simple alert
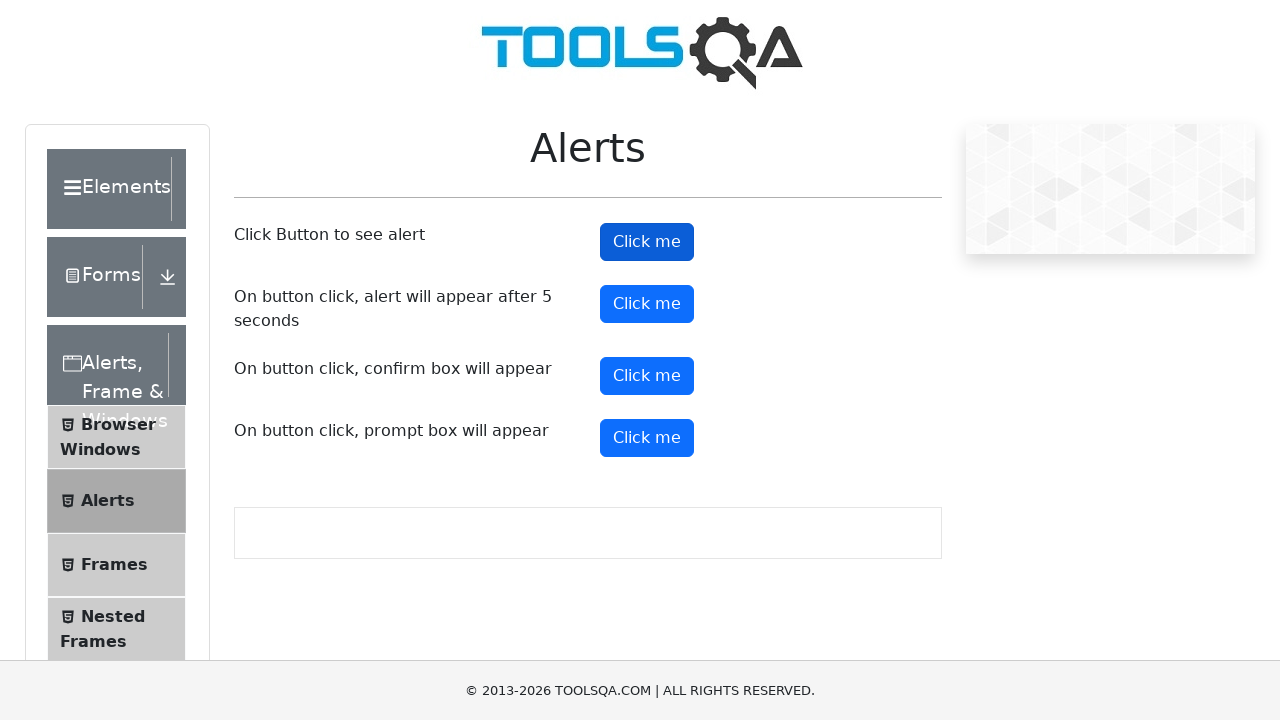

Clicked timer alert button (5 second delay) at (647, 304) on #timerAlertButton
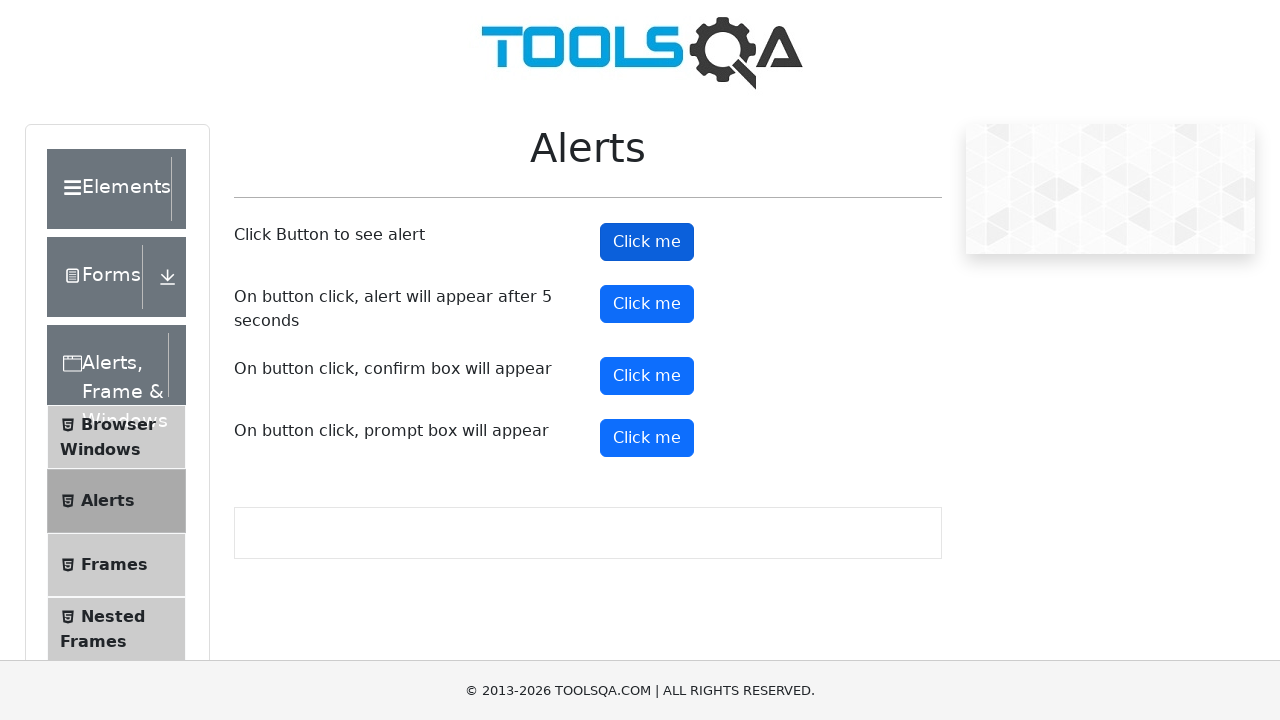

Clicked confirmation dialog button at (647, 376) on (//*[@class='btn btn-primary'])[3]
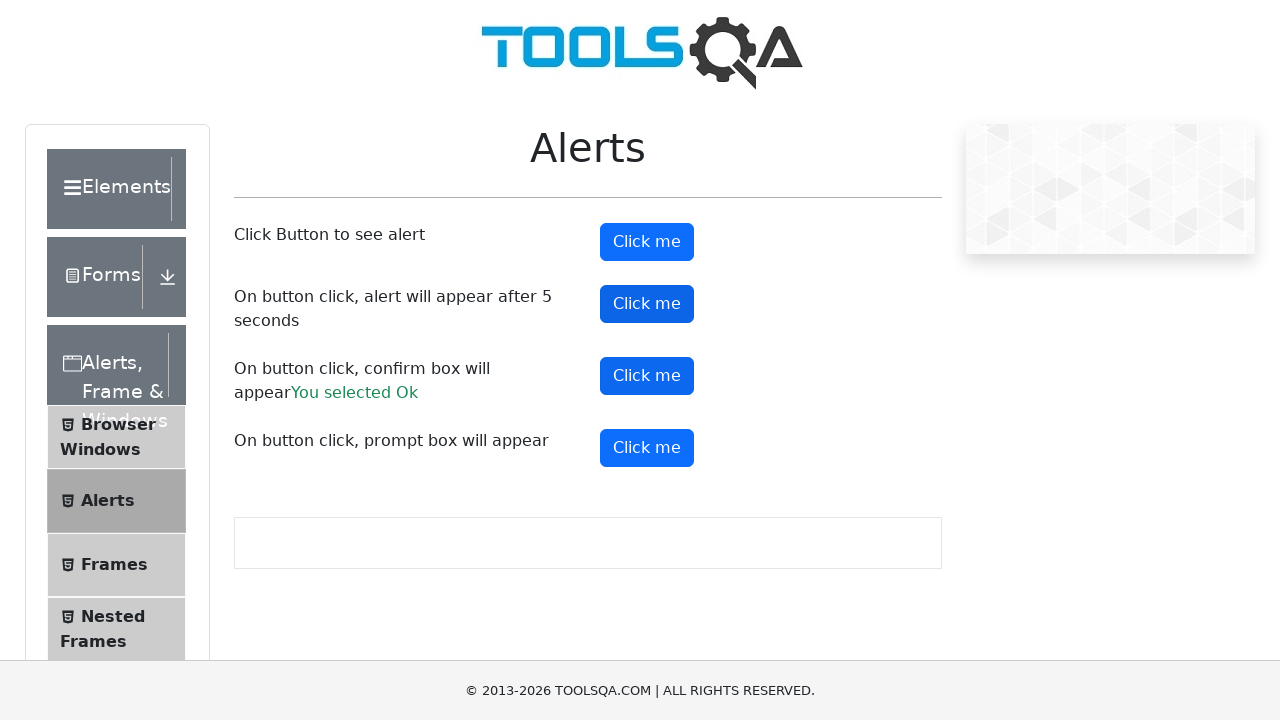

Set up dialog handler to dismiss confirmation alert
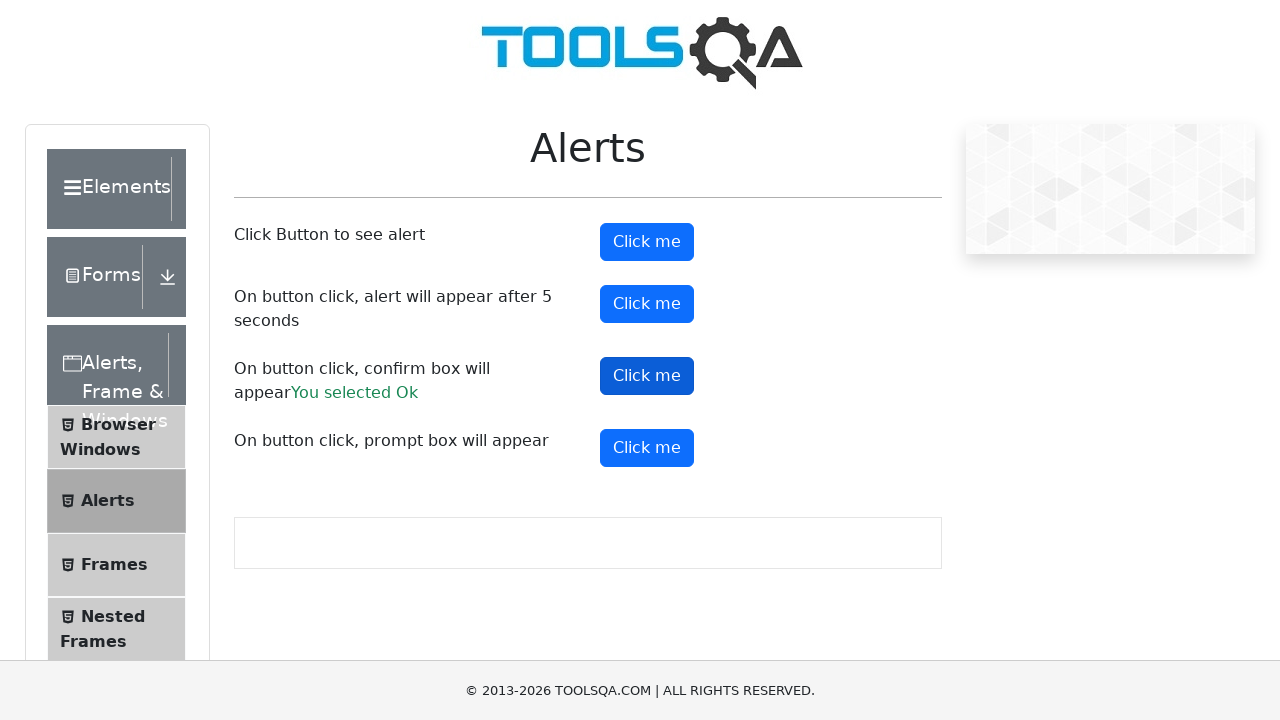

Clicked prompt alert button at (647, 448) on #promtButton
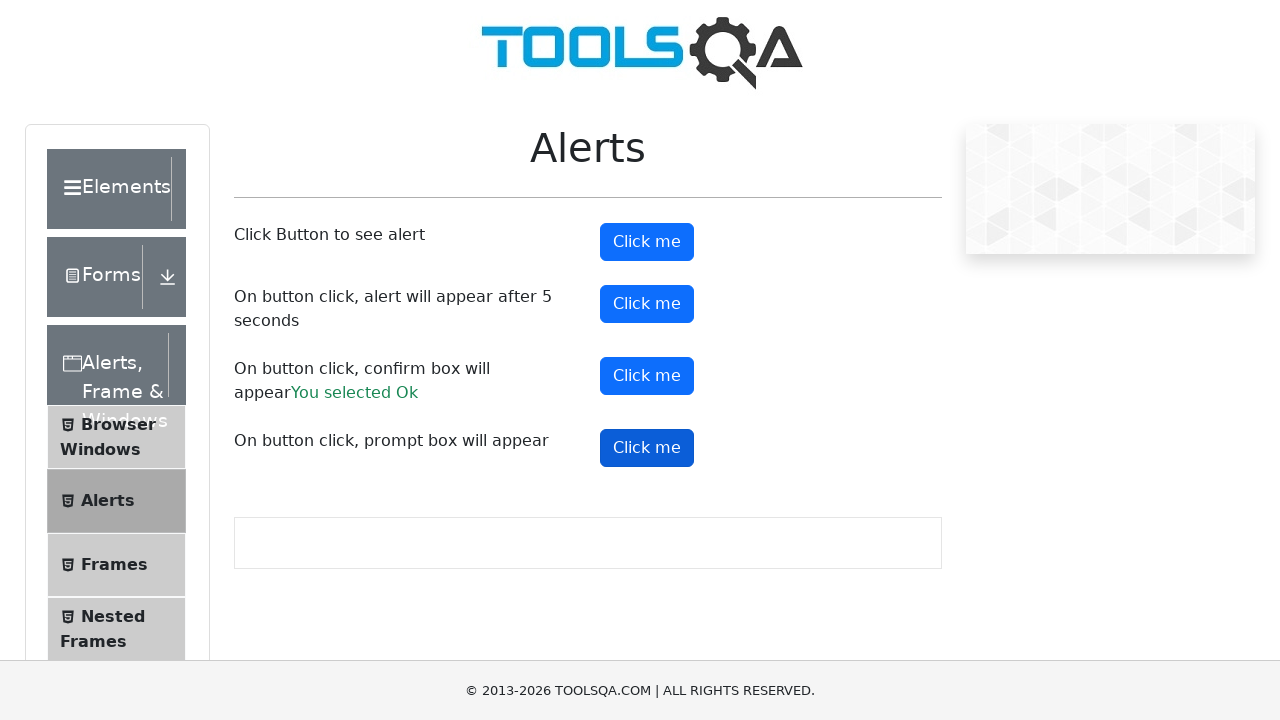

Set up dialog handler to accept prompt alert with text 'haroon'
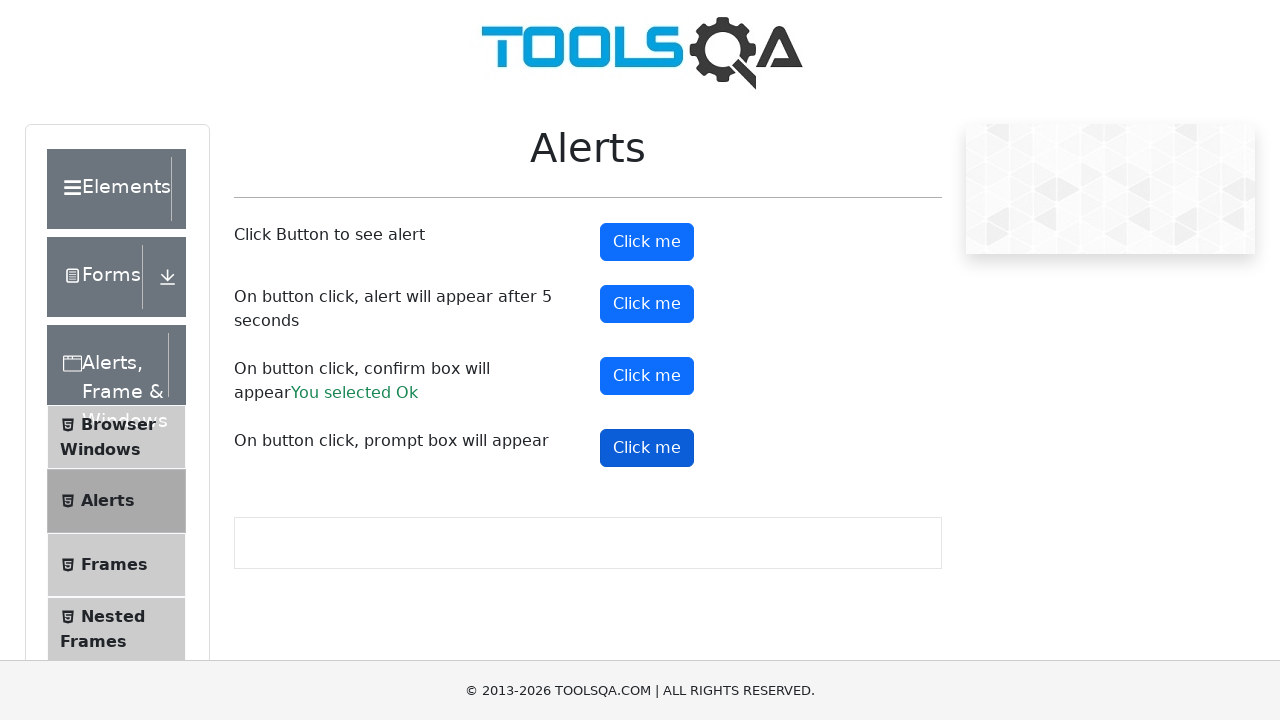

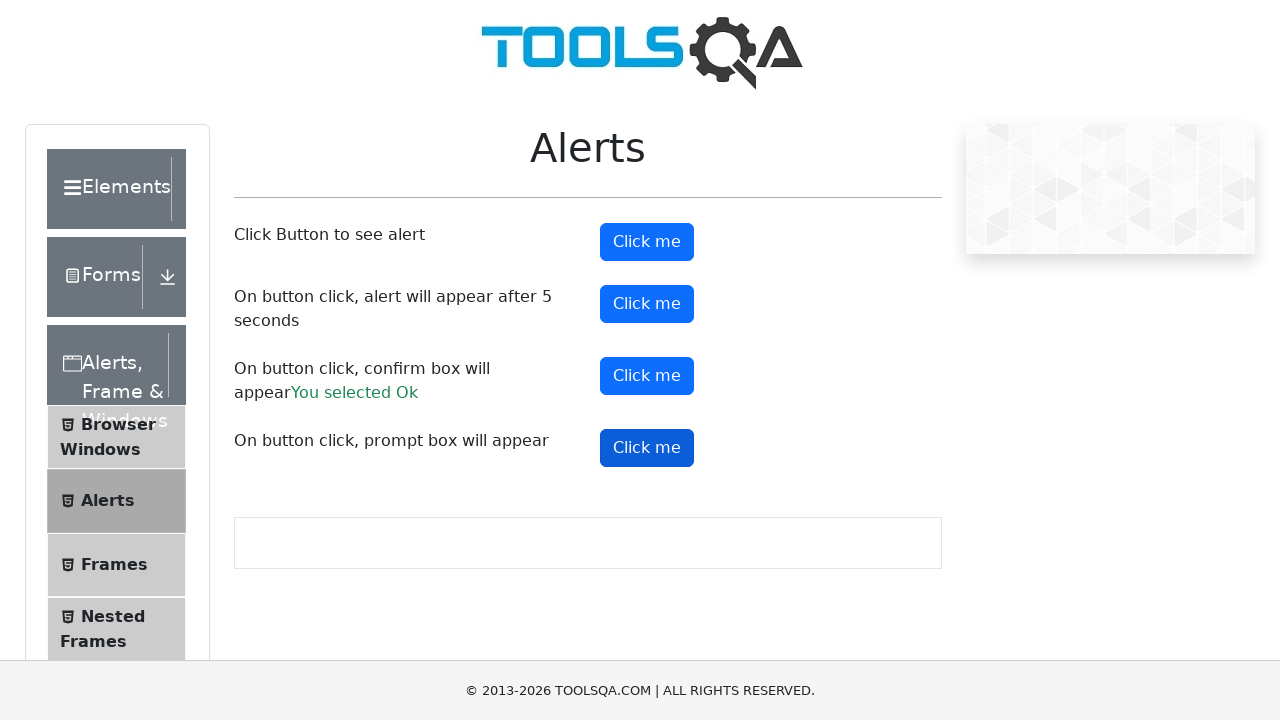